Tests the "Forgot your password?" link on the OrangeHRM demo login page by clicking on it to verify navigation to the password reset page.

Starting URL: https://opensource-demo.orangehrmlive.com

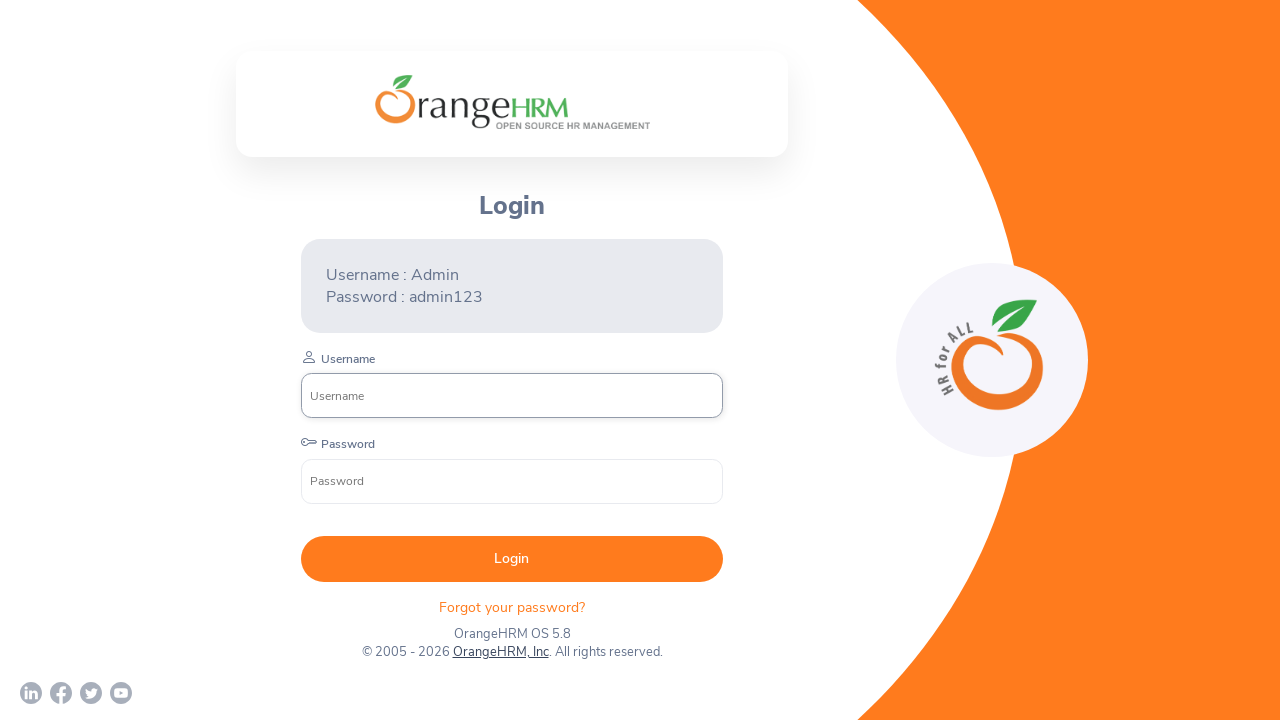

Clicked on 'Forgot your password?' link at (512, 607) on text=Forgot your password?
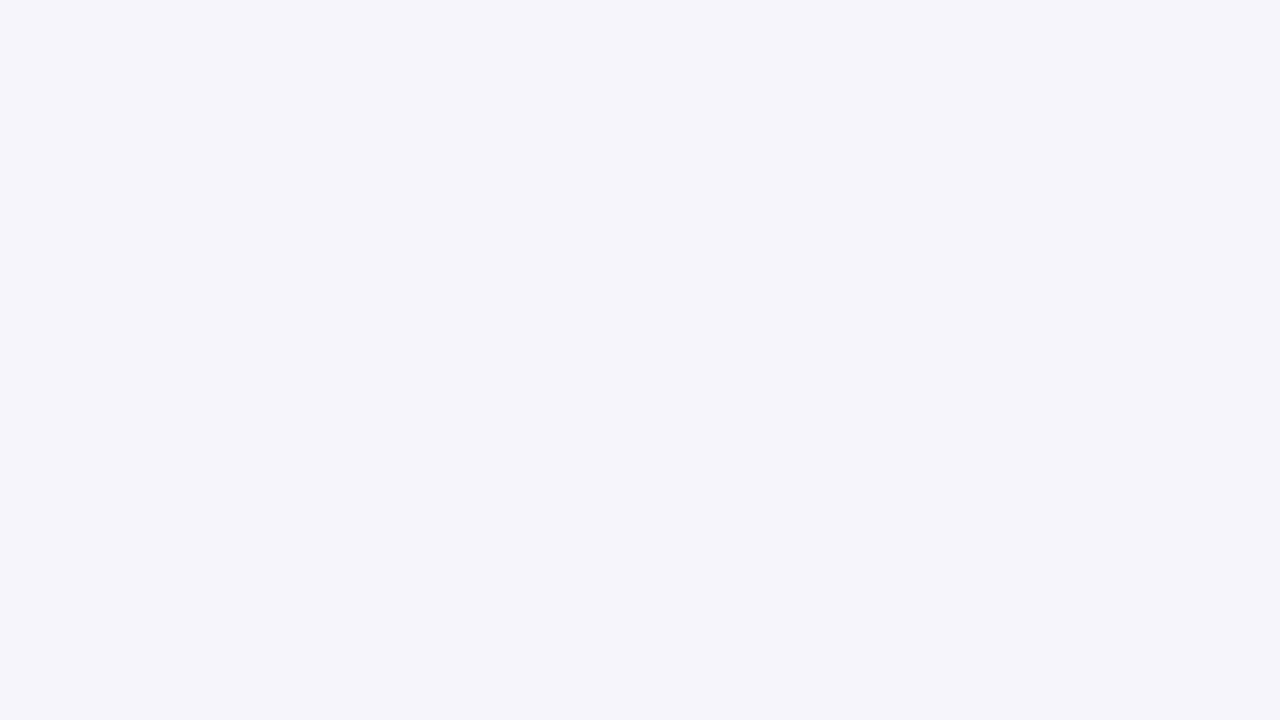

Password reset page loaded successfully
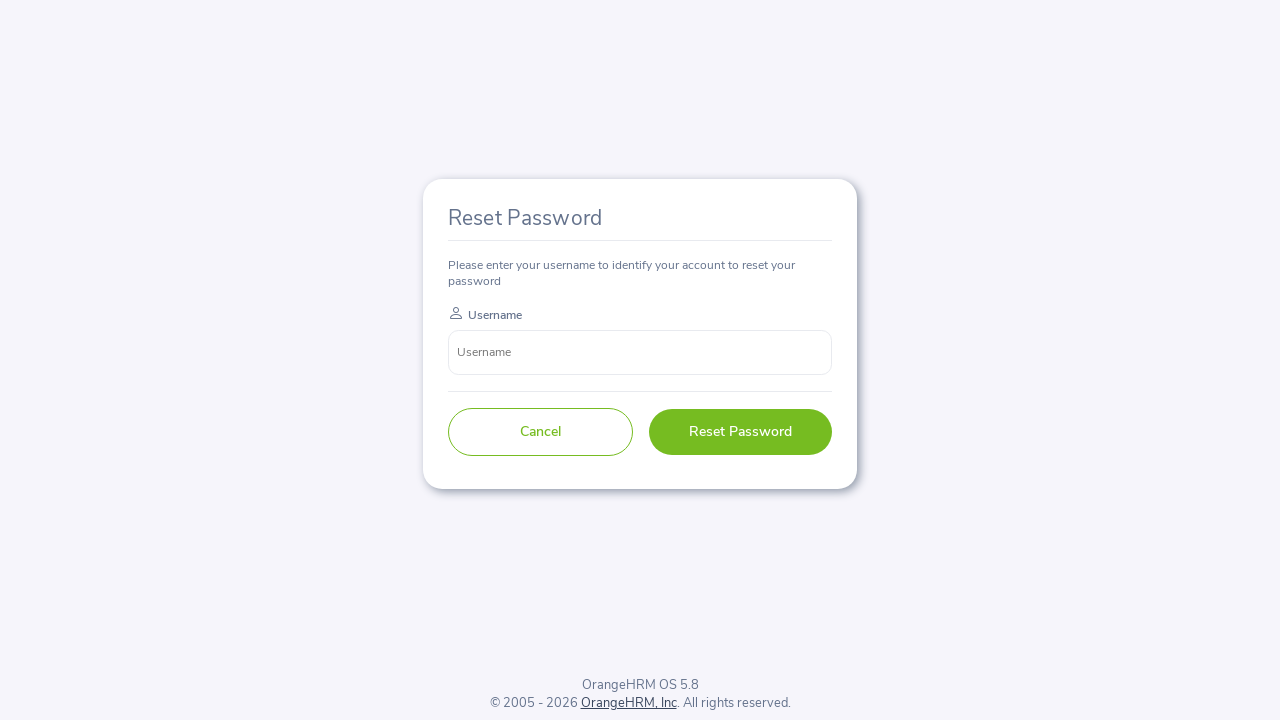

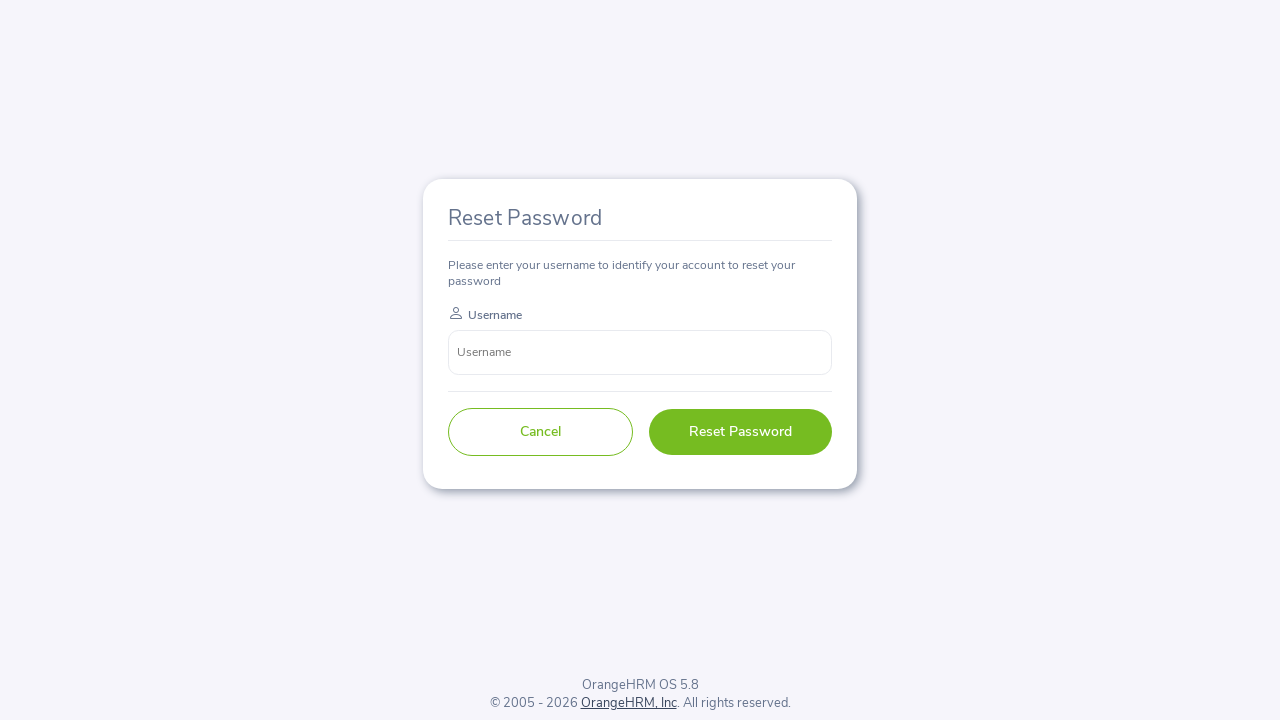